Tests accepting a JavaScript alert by clicking OK on the alert dialog

Starting URL: https://the-internet.herokuapp.com

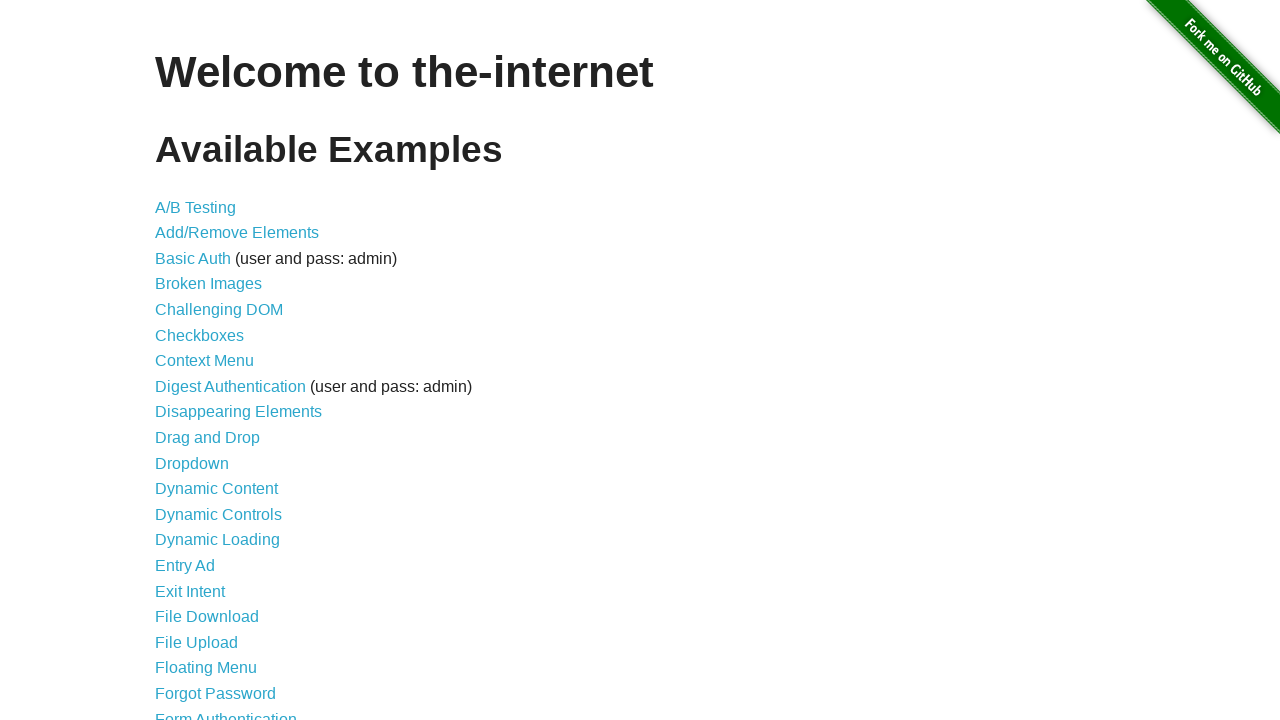

Clicked JavaScript Alerts link at (214, 361) on a[href='/javascript_alerts']
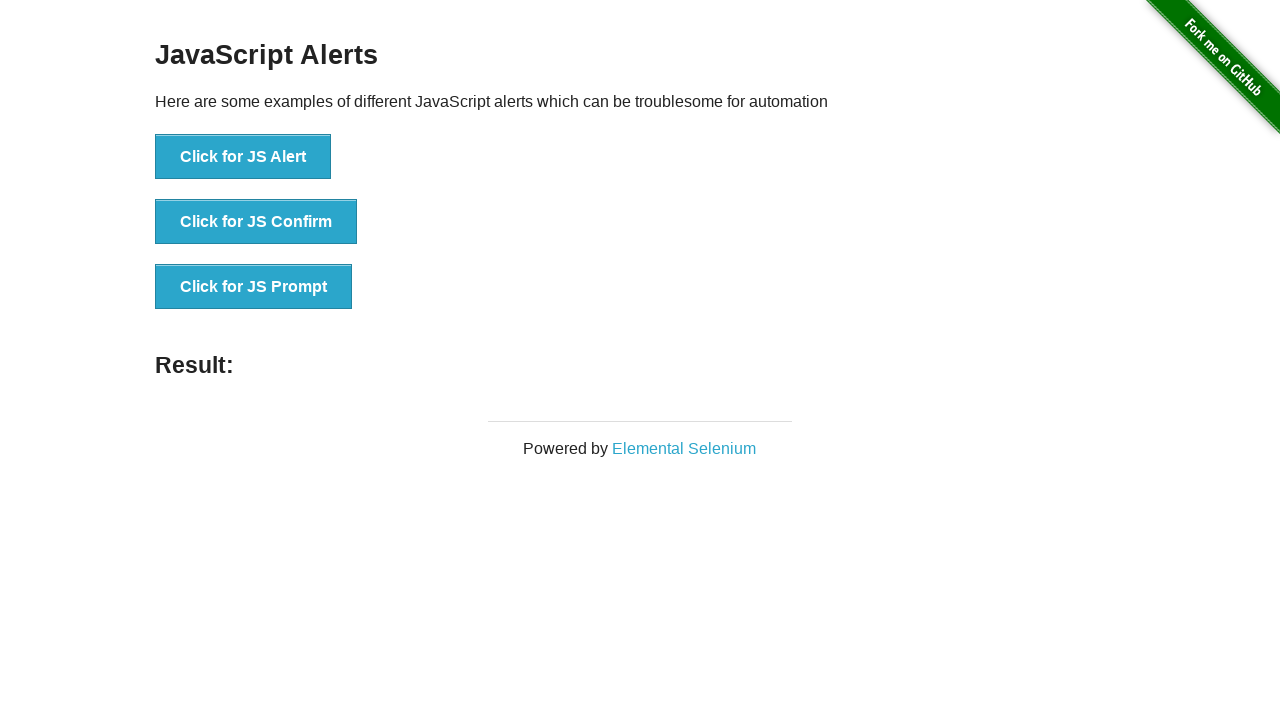

Set up dialog handler to accept alerts
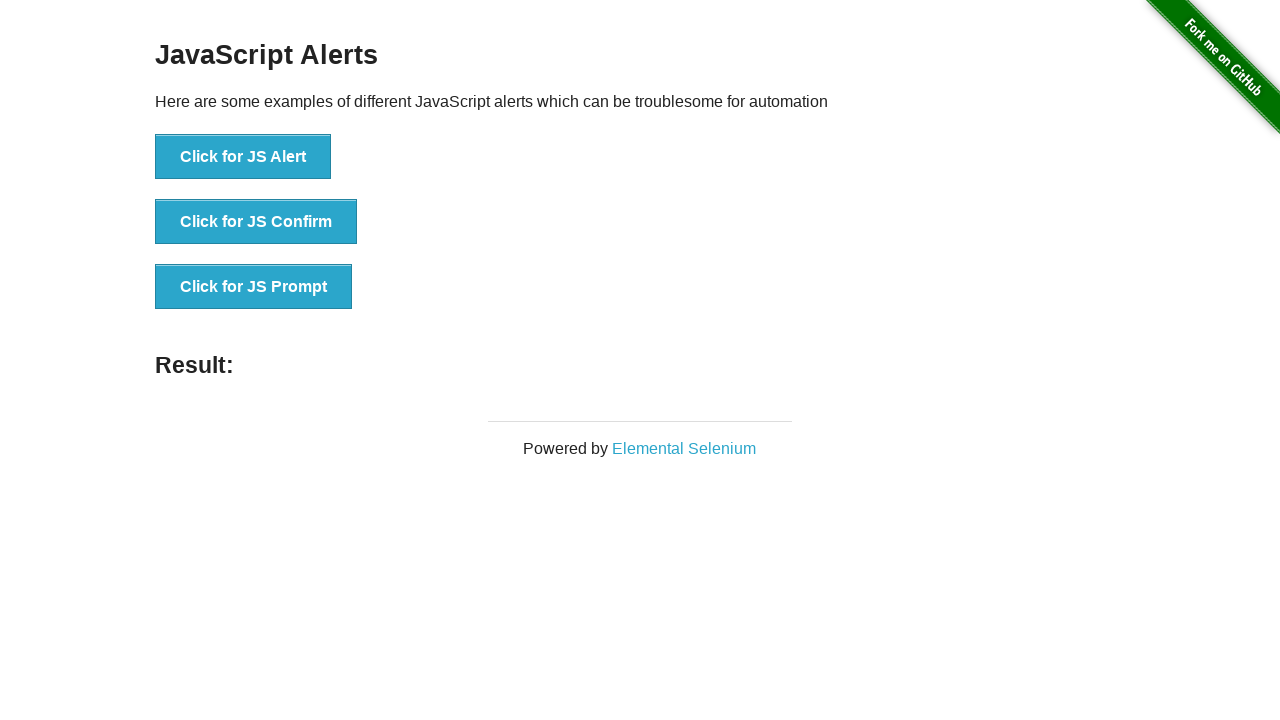

Clicked JS Alert button at (243, 157) on button[onclick='jsAlert()']
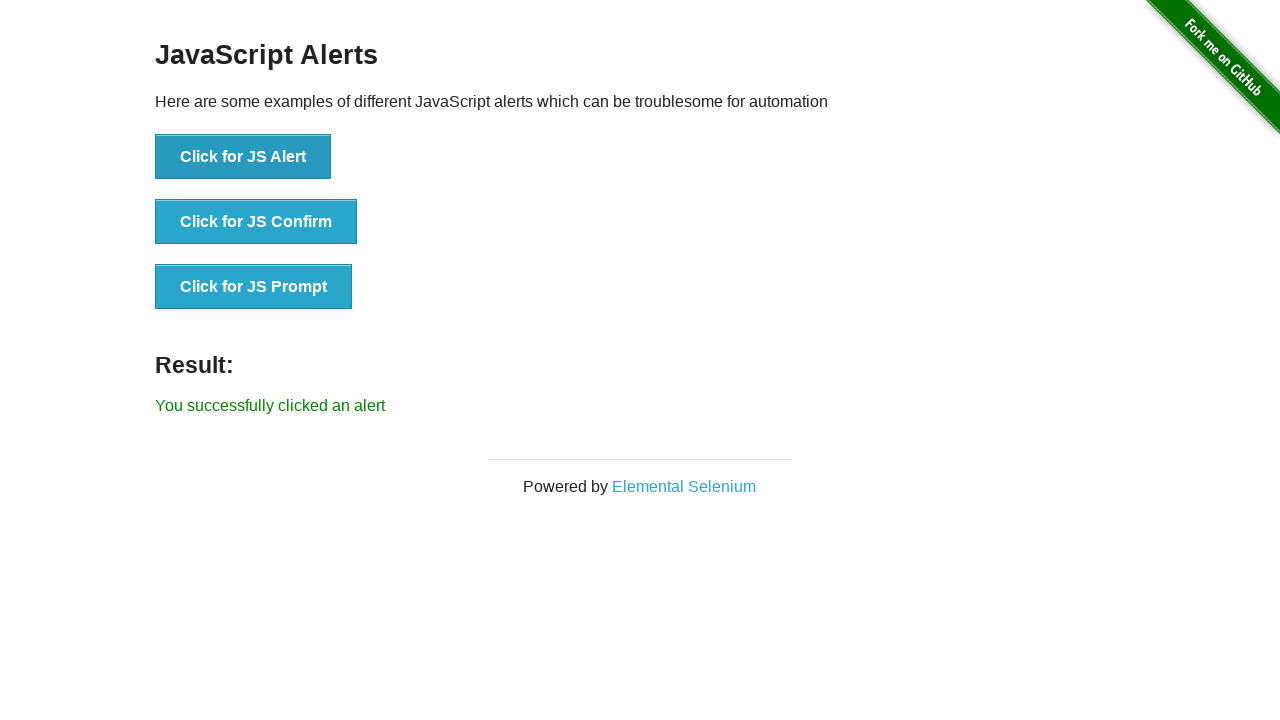

Alert was accepted and success message appeared
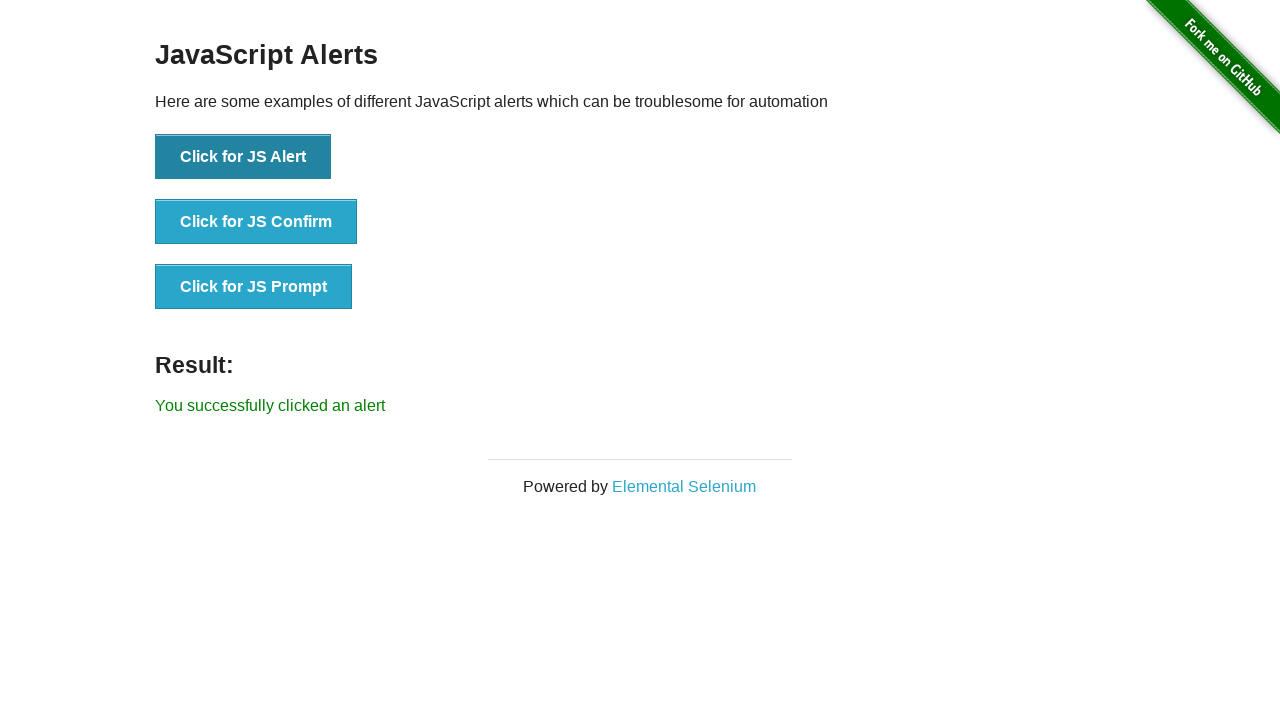

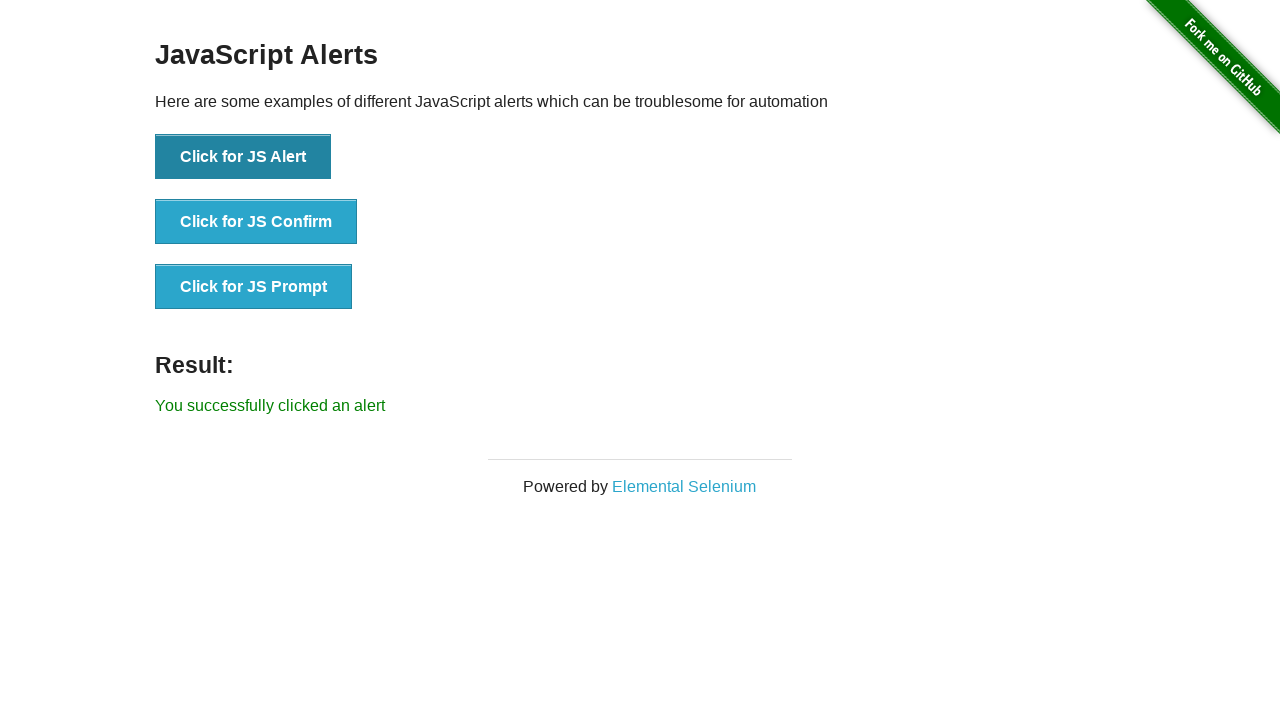